Navigates to DemoBlaze e-commerce homepage and verifies that product listings with names and prices are displayed on the page.

Starting URL: https://www.demoblaze.com/

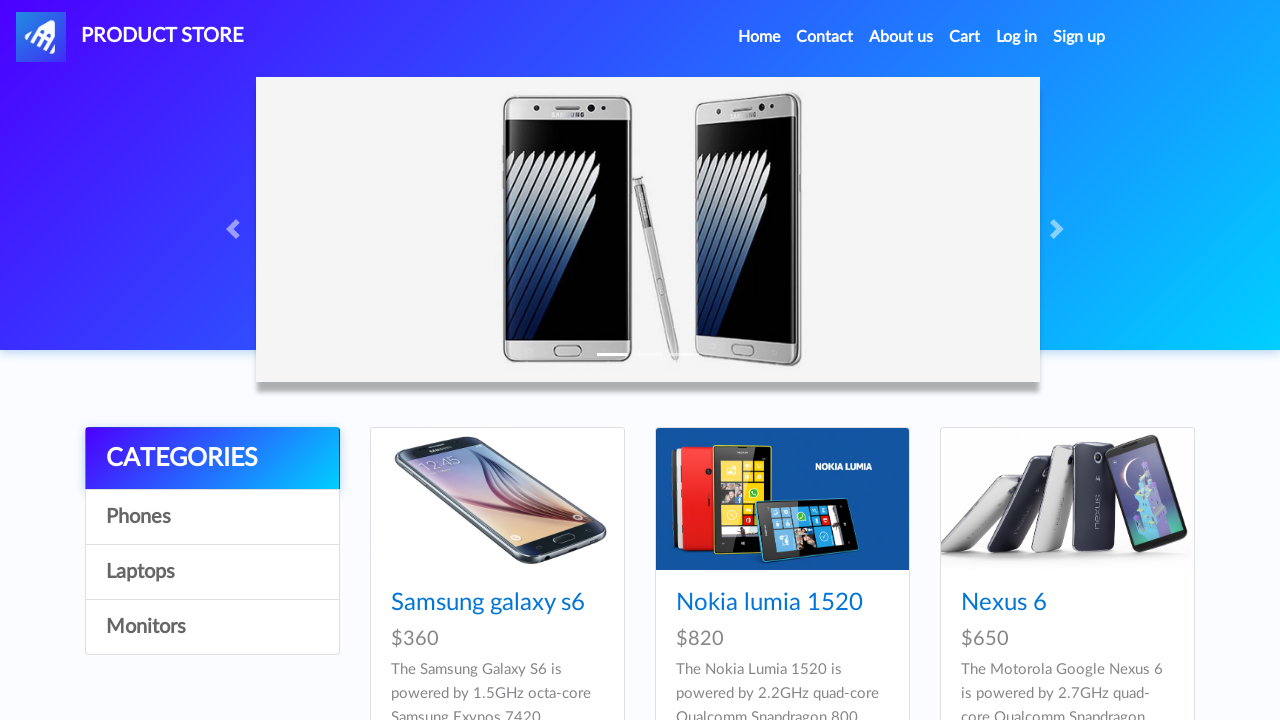

Waited for product listings to load
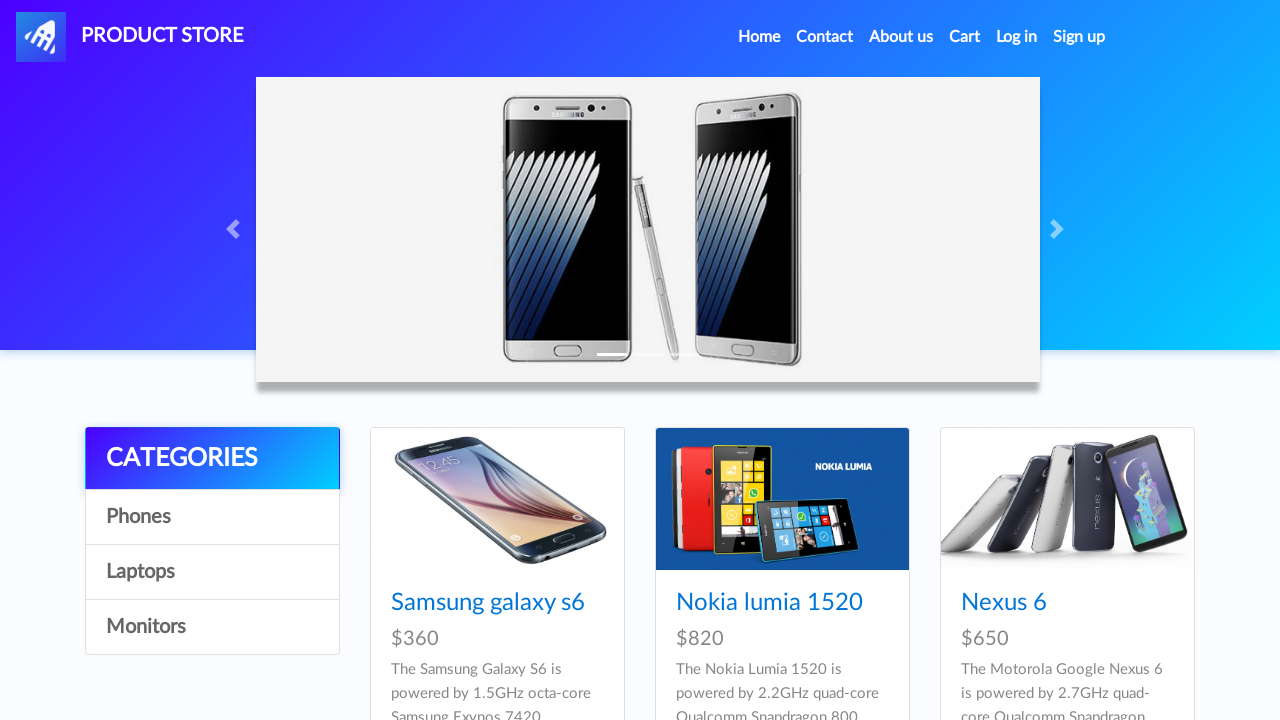

Verified product names are visible
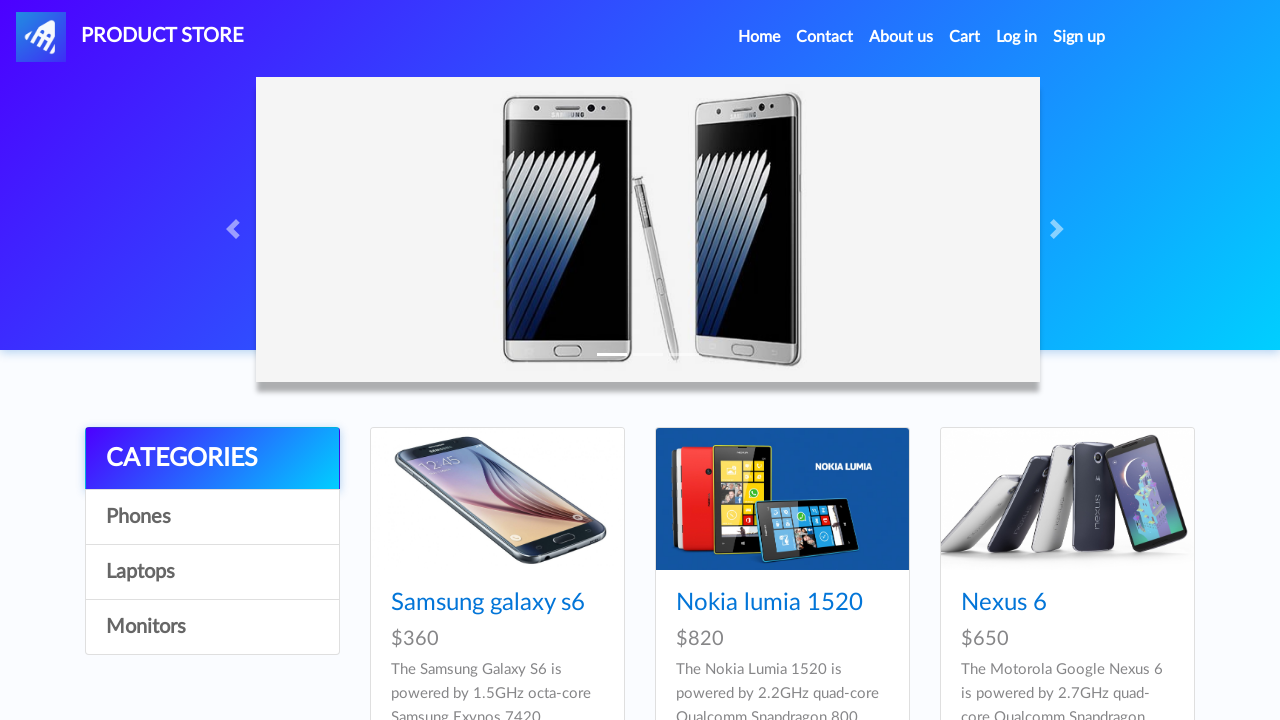

Verified product prices are visible
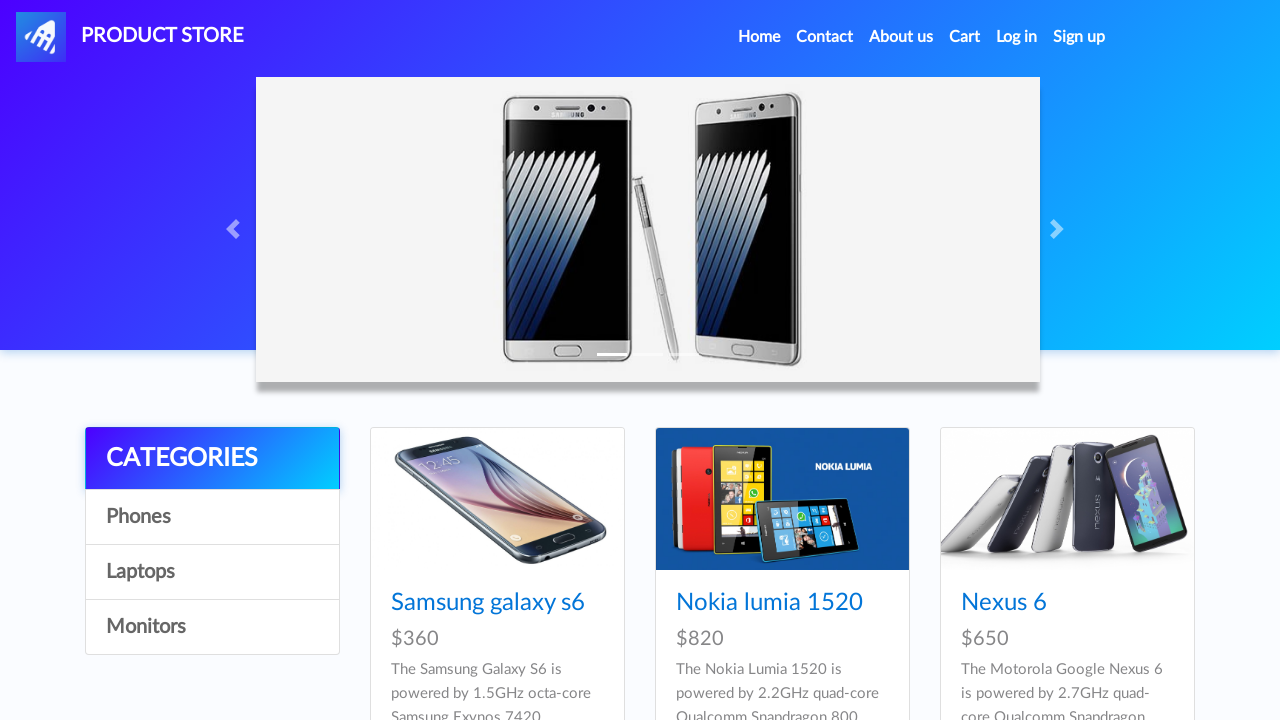

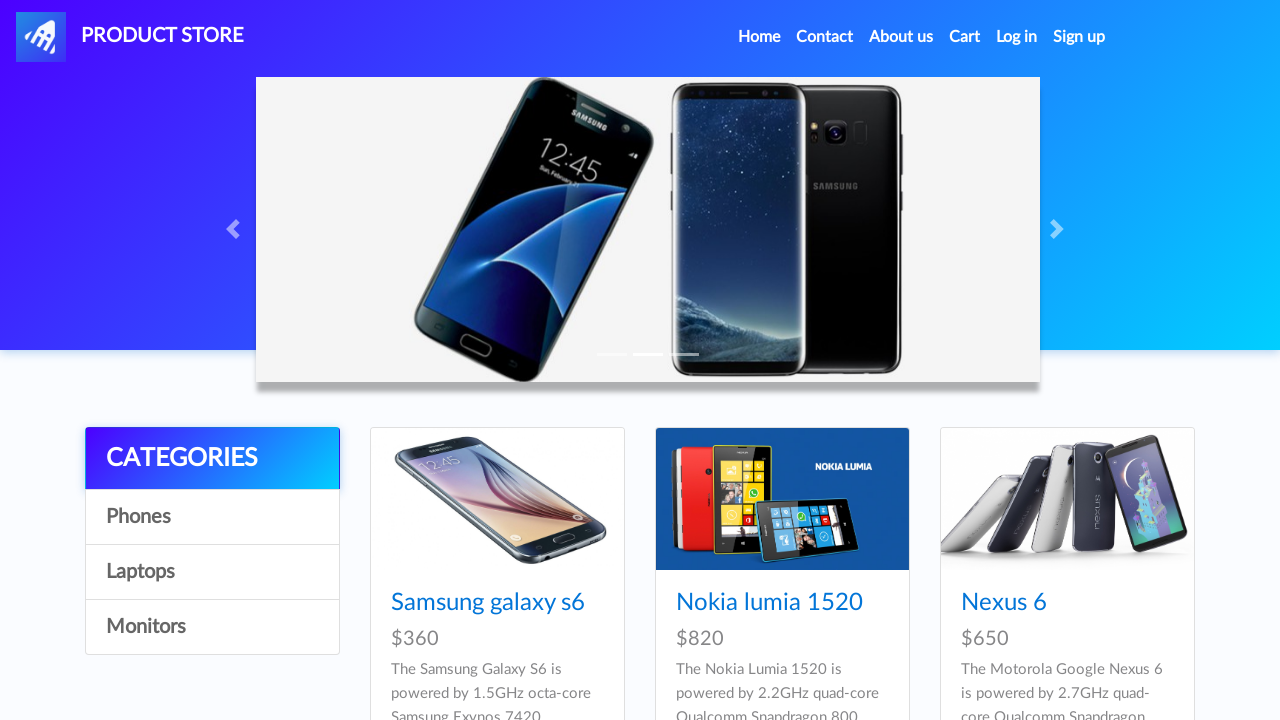